Navigates to an automation practice page, scrolls down the page partially and then to the bottom, demonstrating scroll functionality on a test website.

Starting URL: https://rahulshettyacademy.com/AutomationPractice/

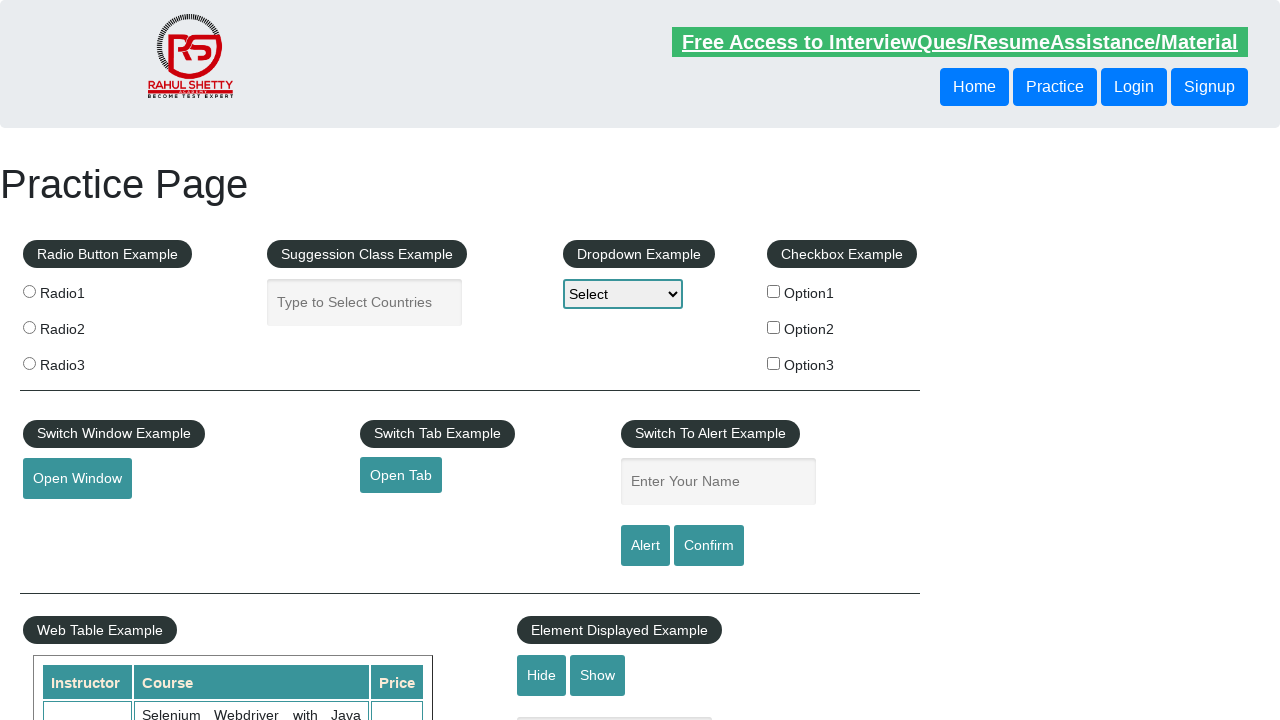

Navigated to automation practice page
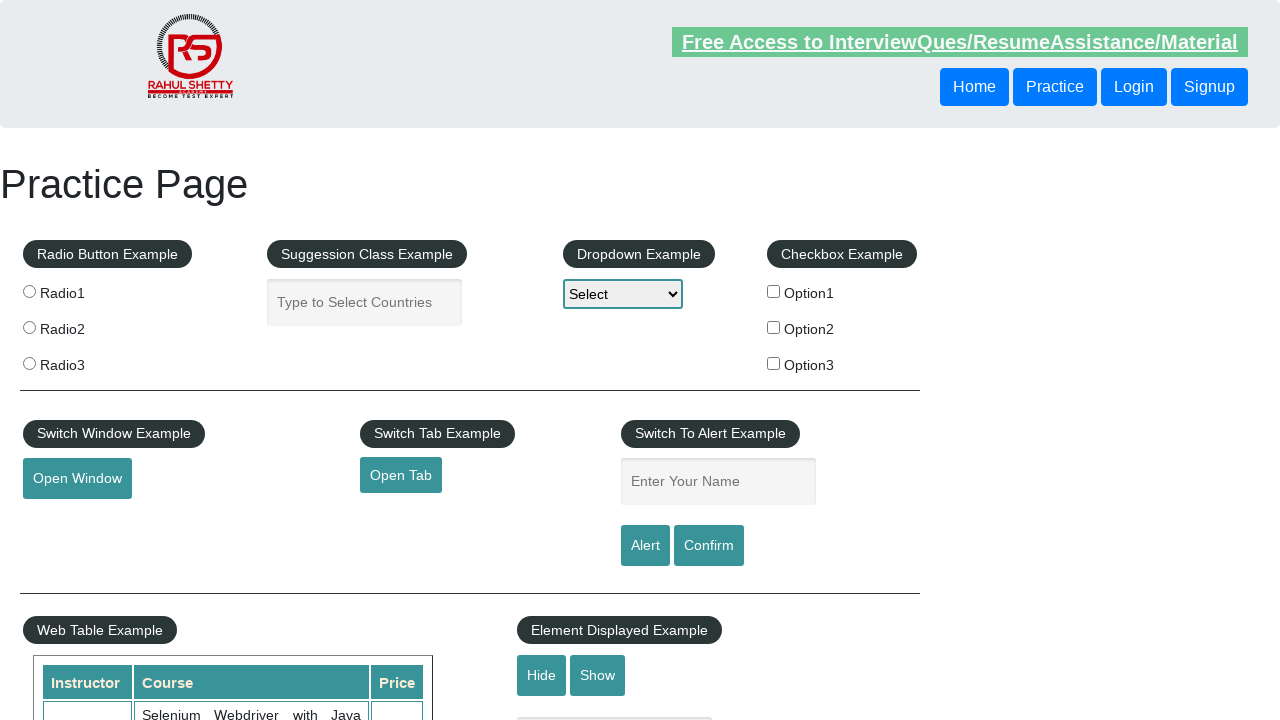

Scrolled down the page by 300 pixels
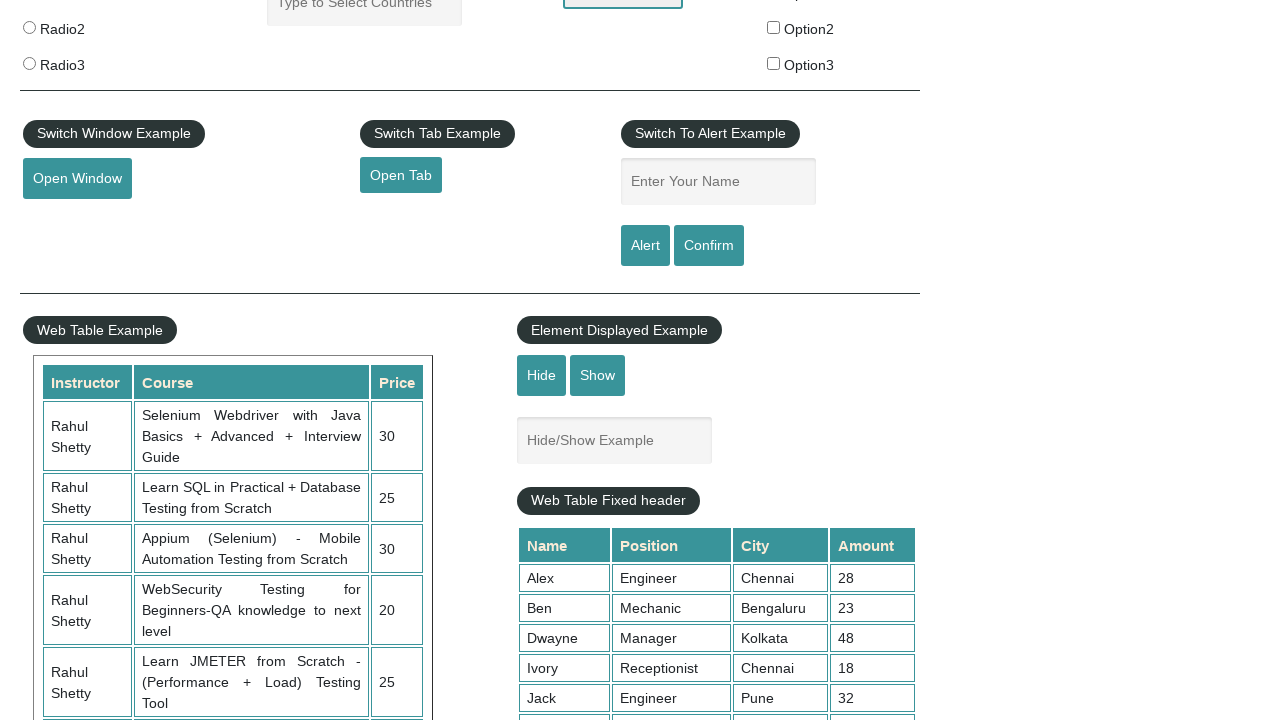

Scrolled to the bottom of the page
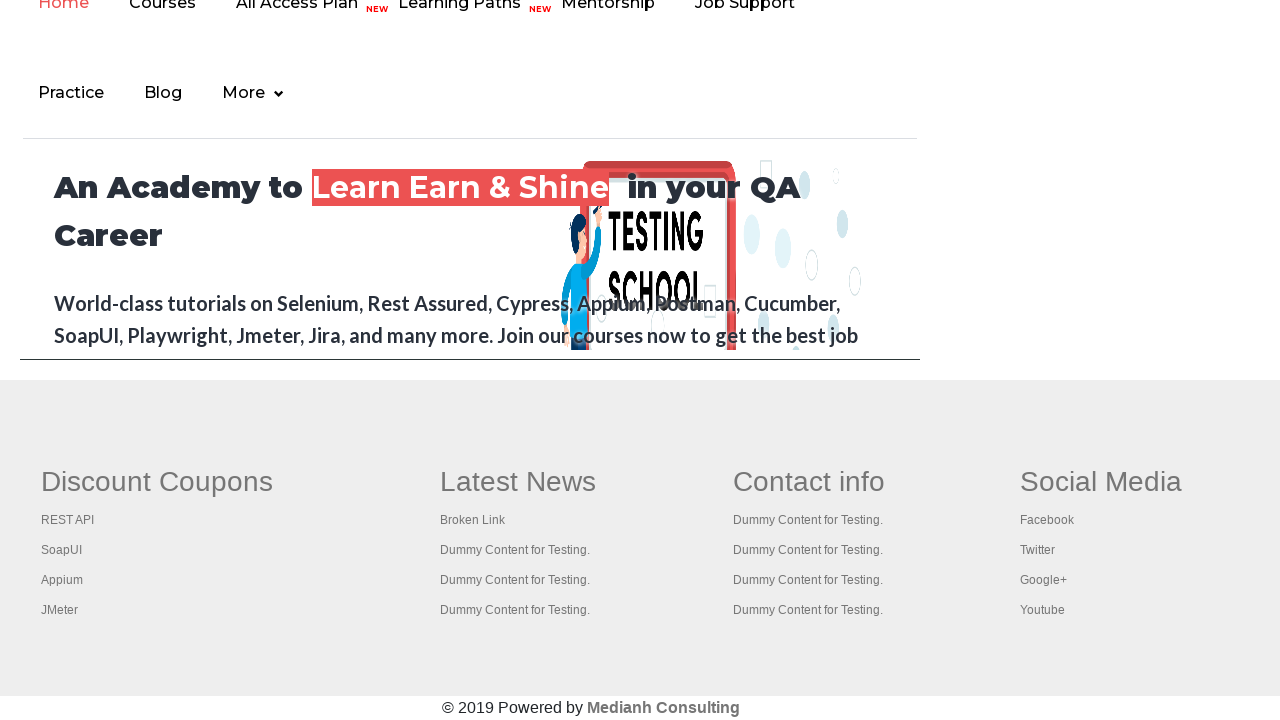

Waited for scroll animation to complete
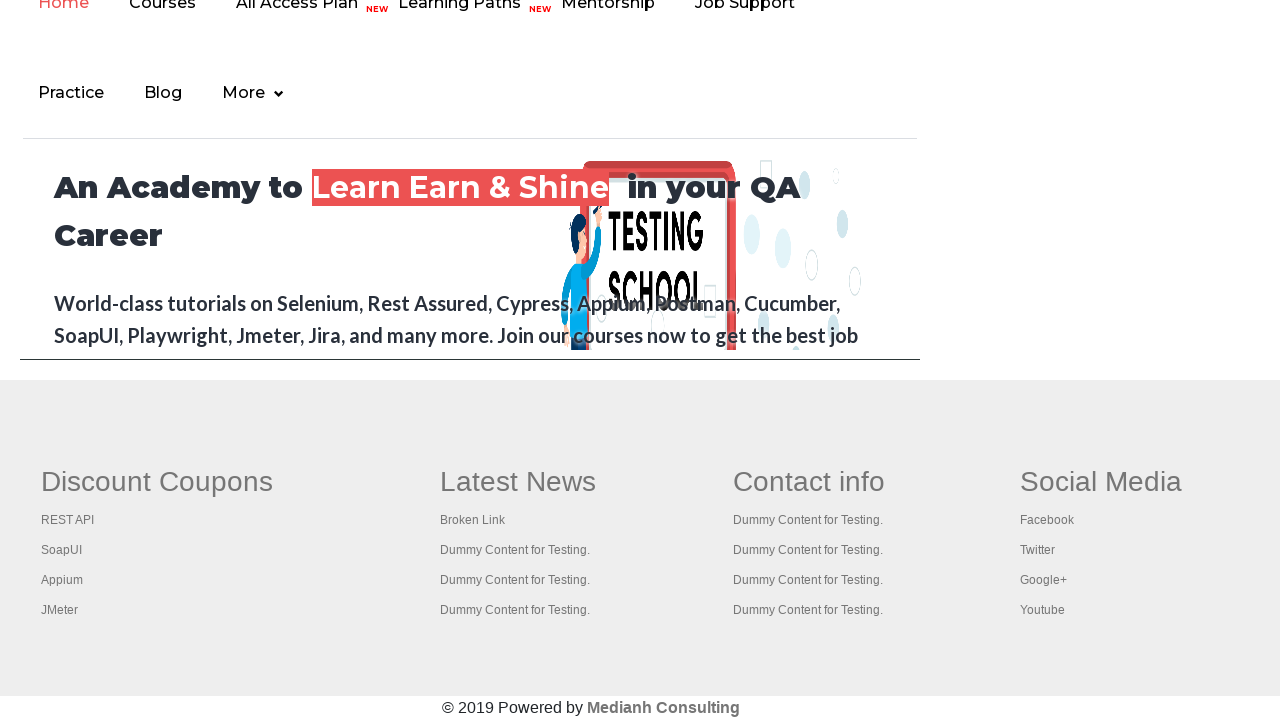

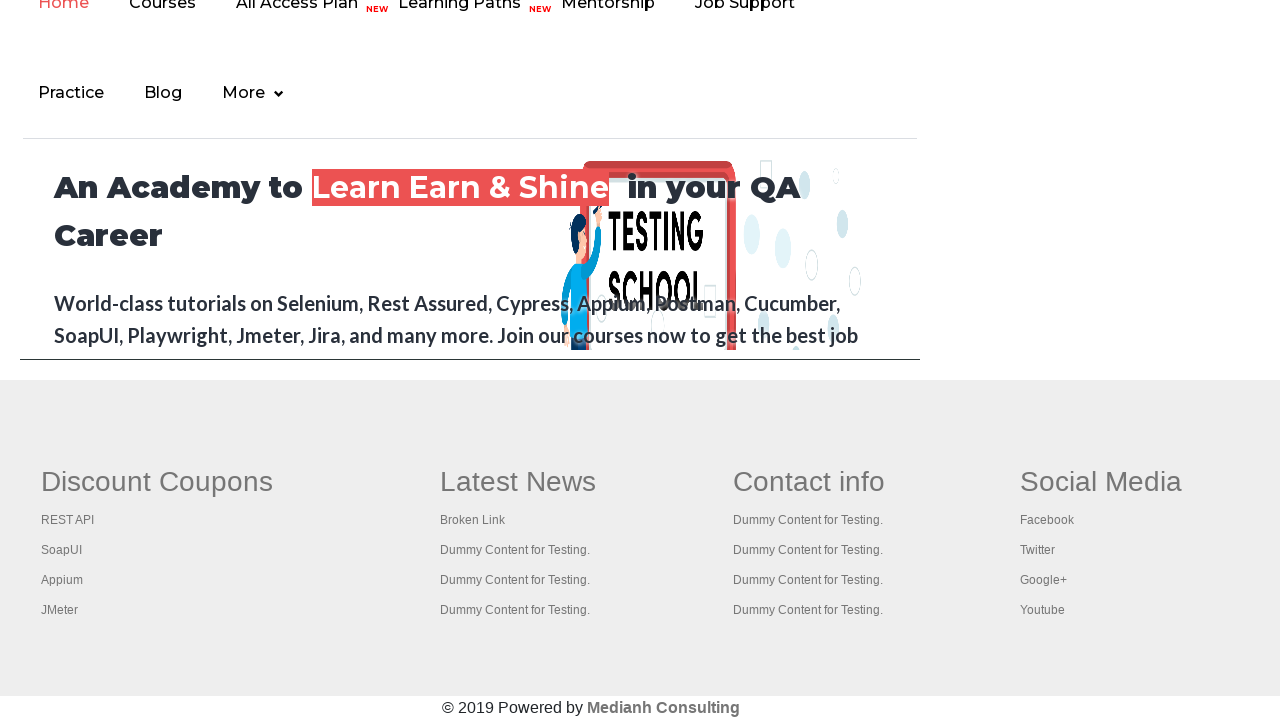